Tests dropdown selection functionality by selecting Python from a language dropdown and submitting the form

Starting URL: https://www.qa-practice.com/elements/select/single_select

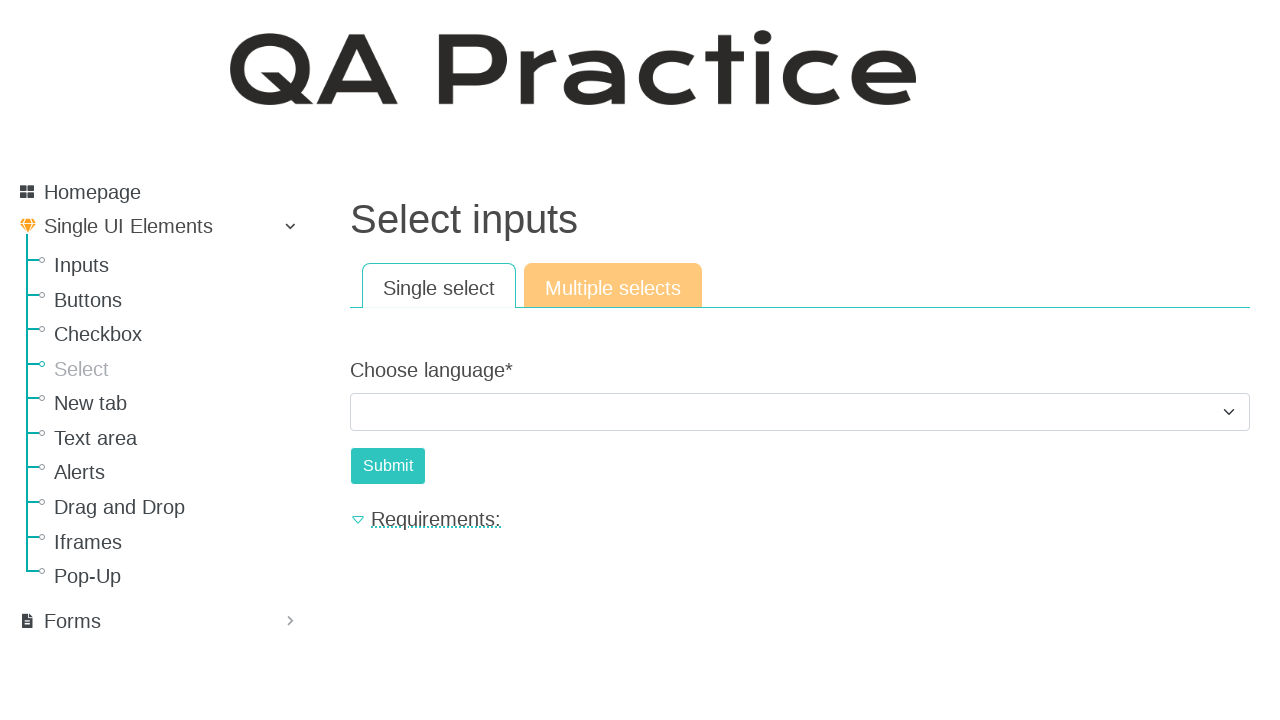

Selected 'Python' from language dropdown on #id_choose_language
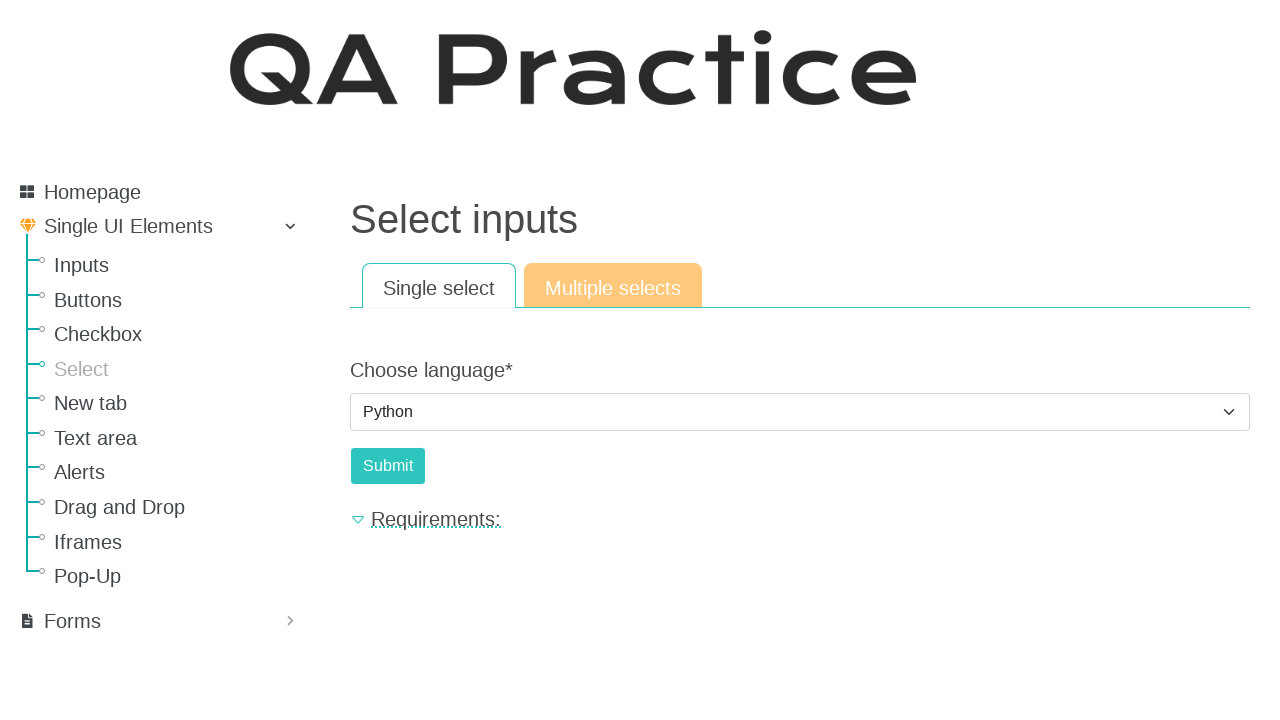

Clicked submit button to submit form at (388, 466) on #submit-id-submit
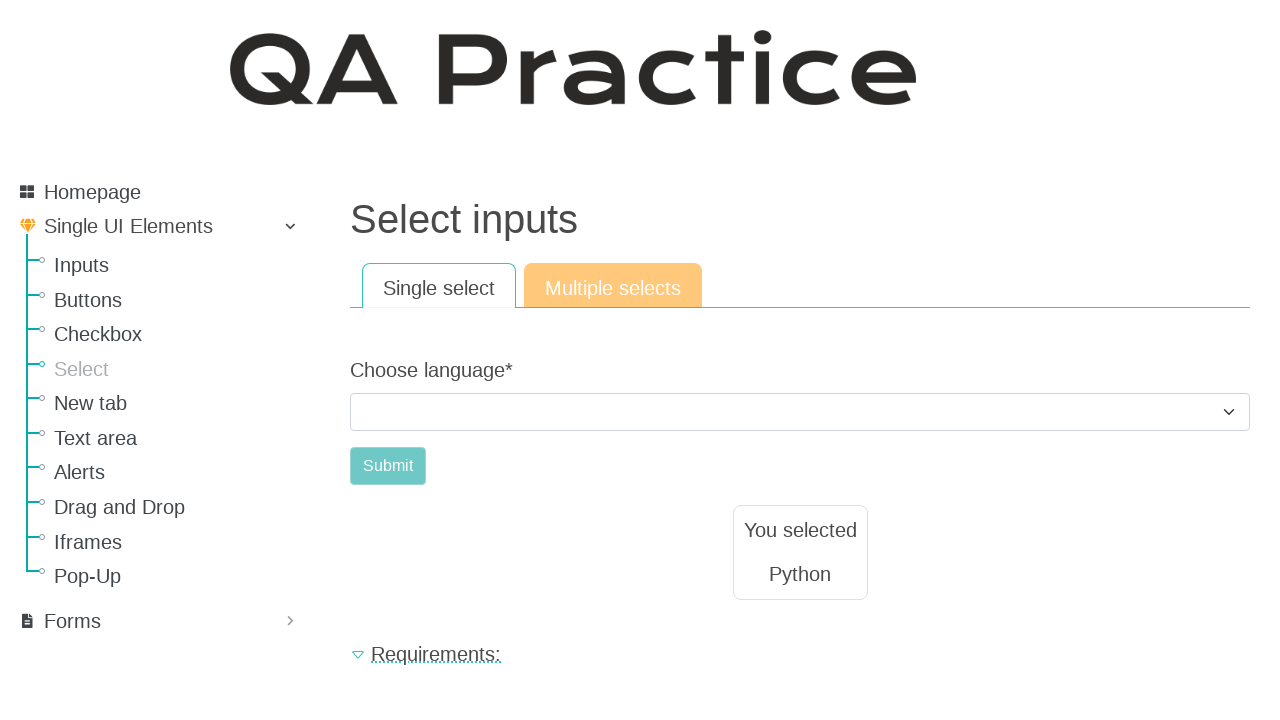

Result text element loaded
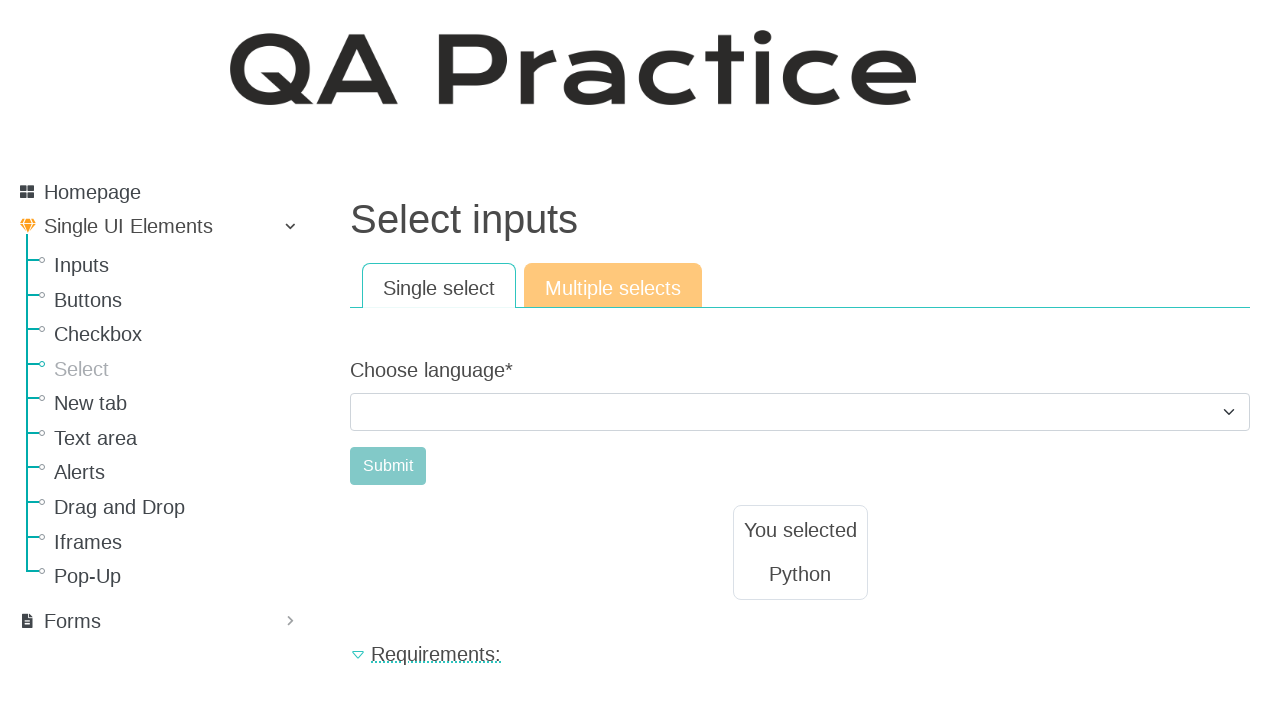

Verified that 'Python' was selected successfully
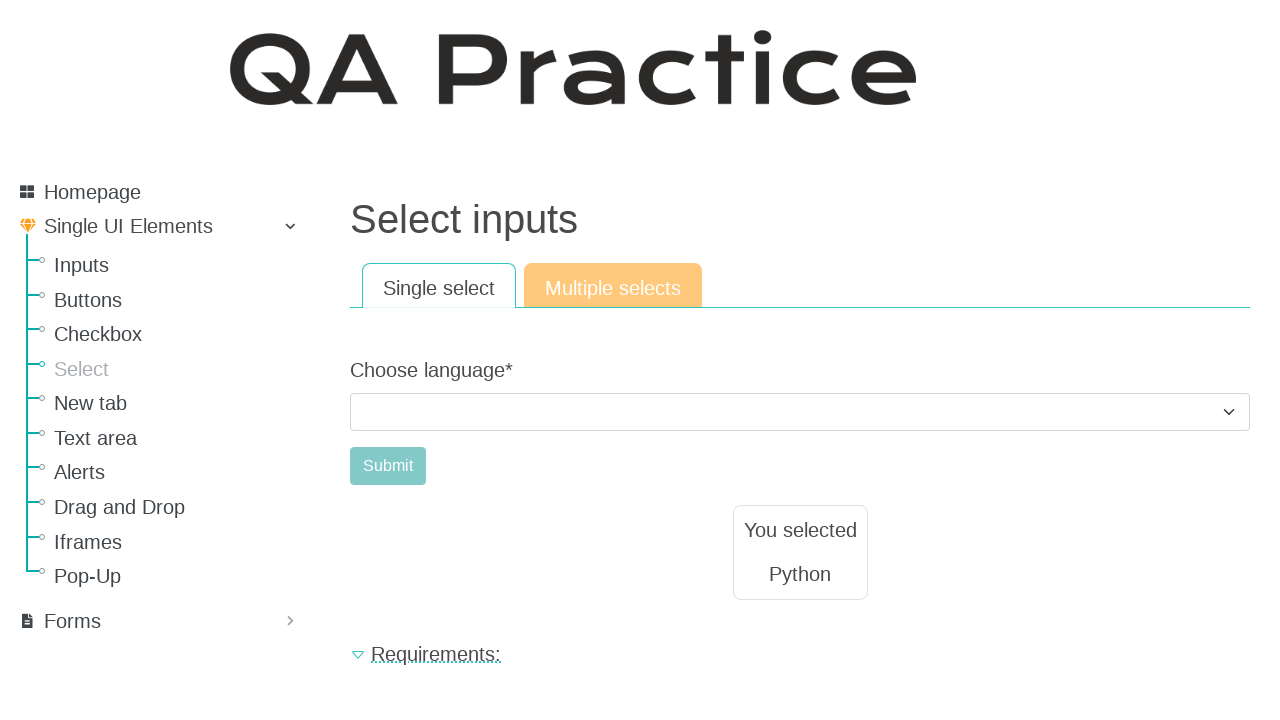

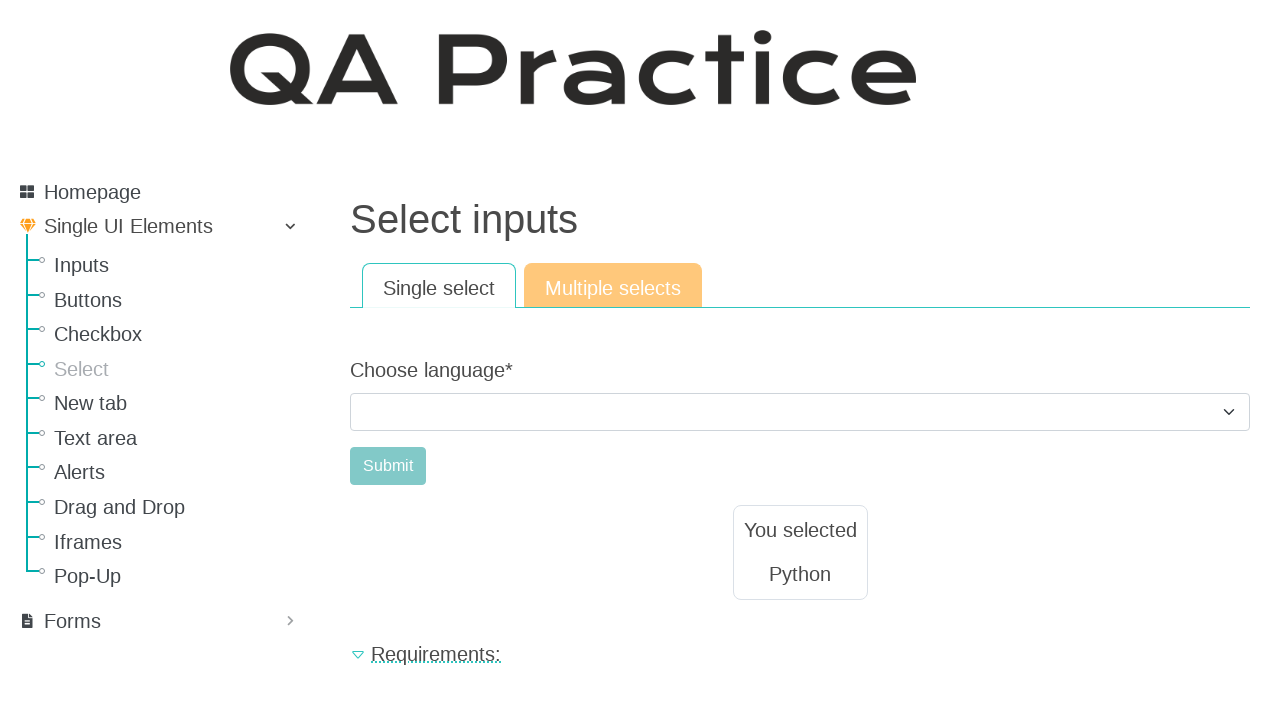